Tests a dropdown-style calendar picker by clicking the date field, selecting month and year from dropdowns, and clicking a specific day. Uses test data: 15 Mar 2027.

Starting URL: https://www.hyrtutorials.com/p/calendar-practice.html

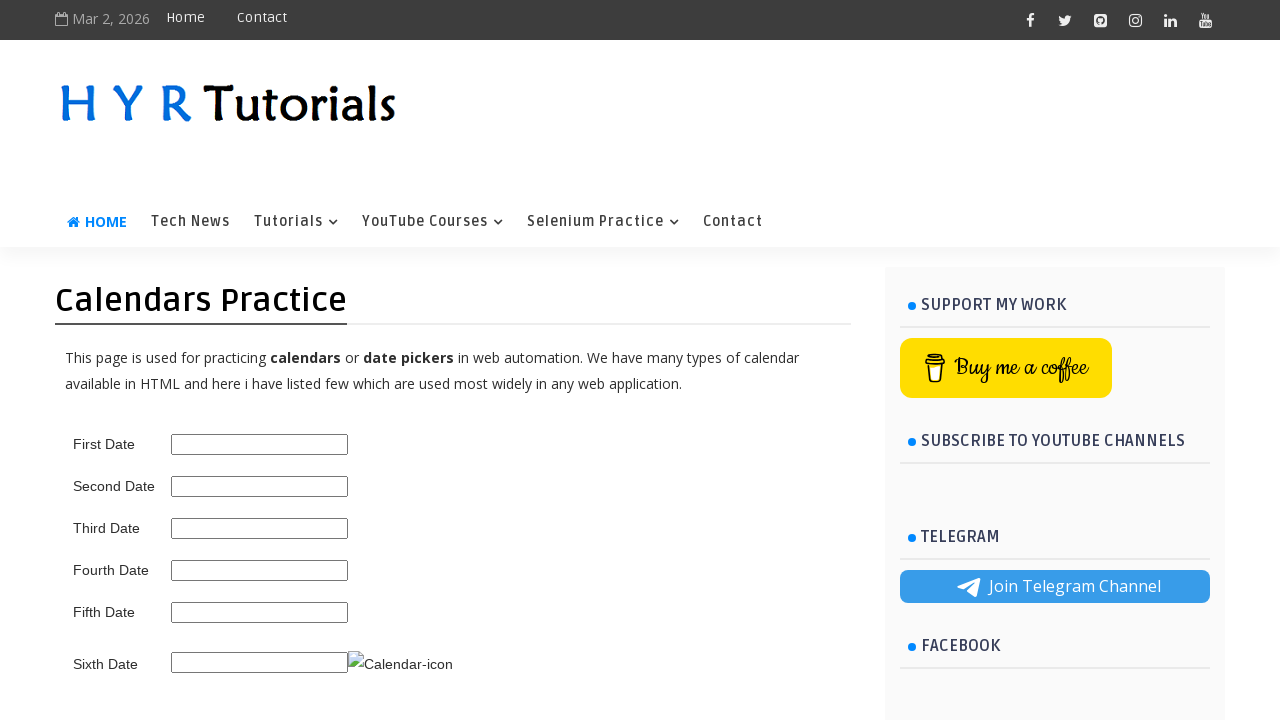

Clicked on the date picker field to open dropdown calendar at (260, 528) on #third_date_picker
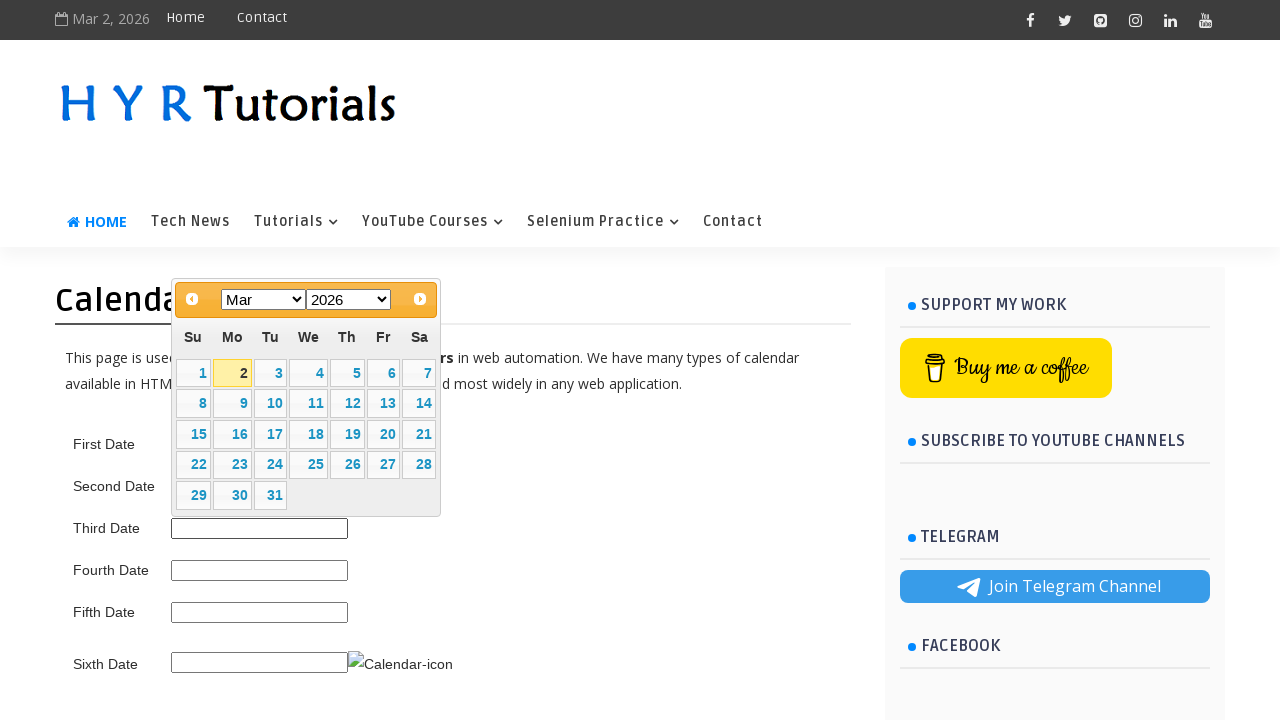

Waited for calendar dropdown to appear
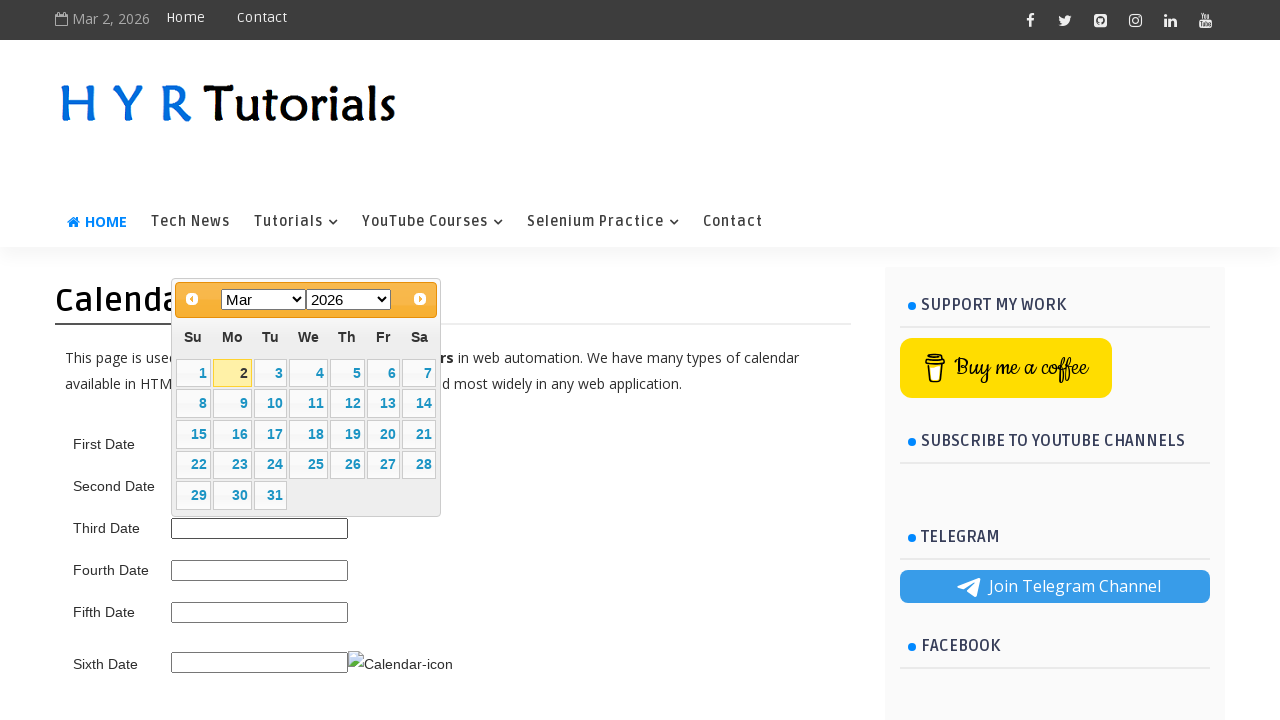

Selected March from month dropdown on [data-handler='selectMonth']
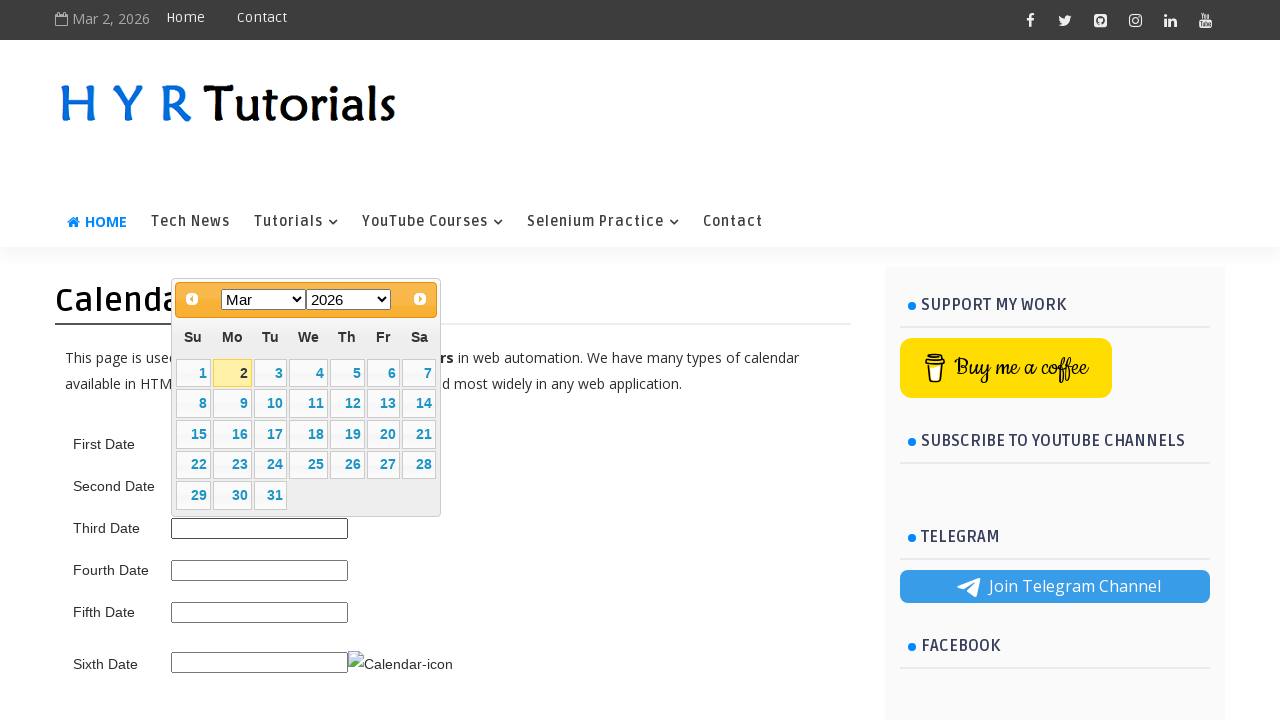

Selected 2027 from year dropdown on [data-handler='selectYear']
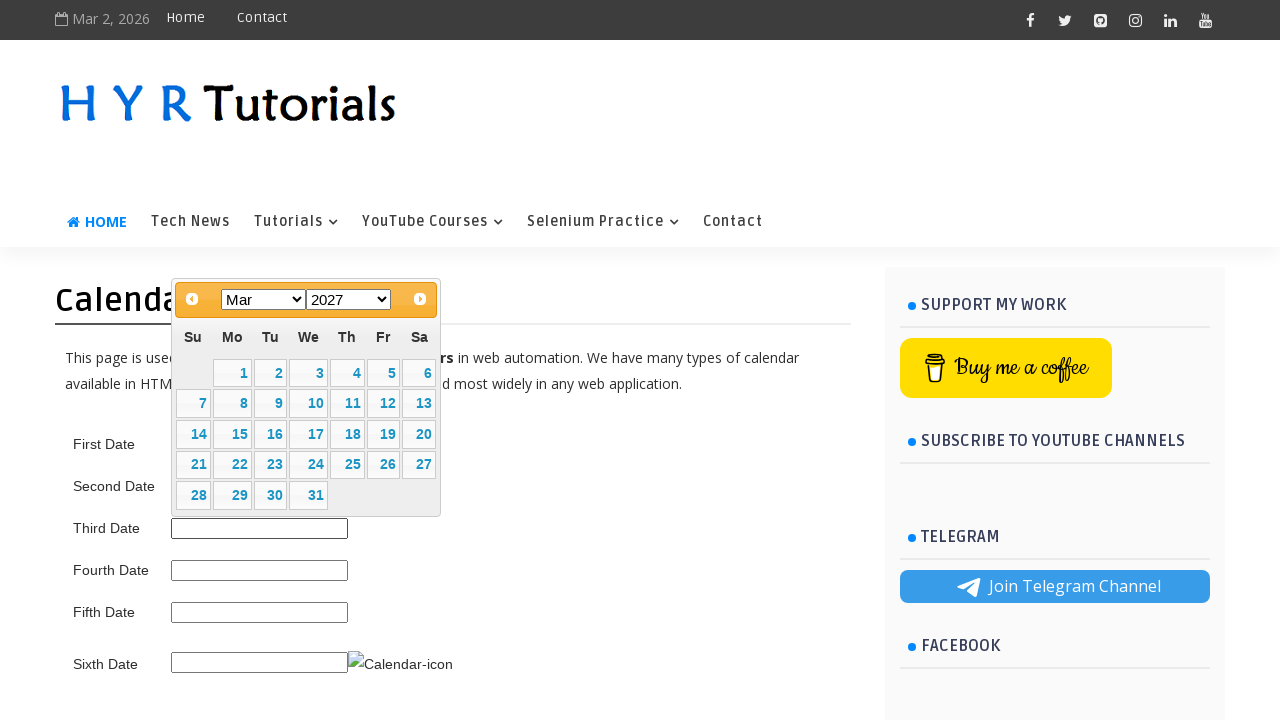

Clicked on day 15 in the calendar at (232, 434) on xpath=//table[@class='ui-datepicker-calendar']//td[@data-handler='selectDay']/a[
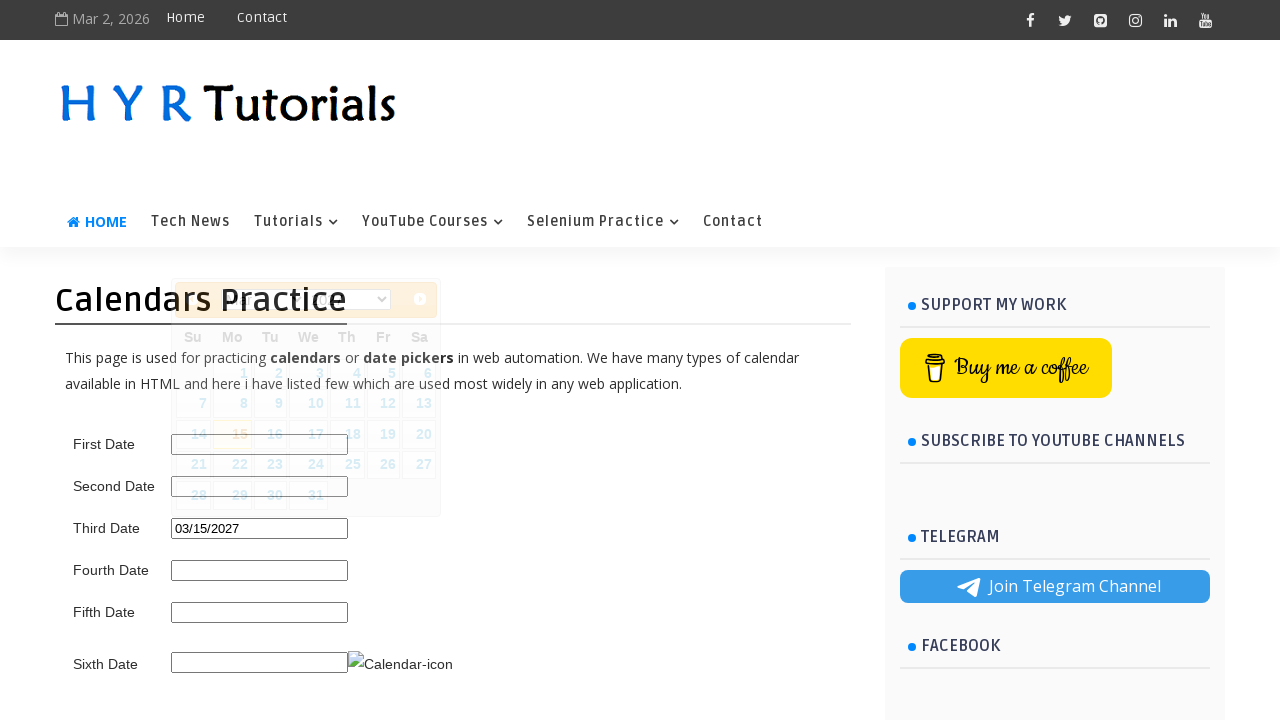

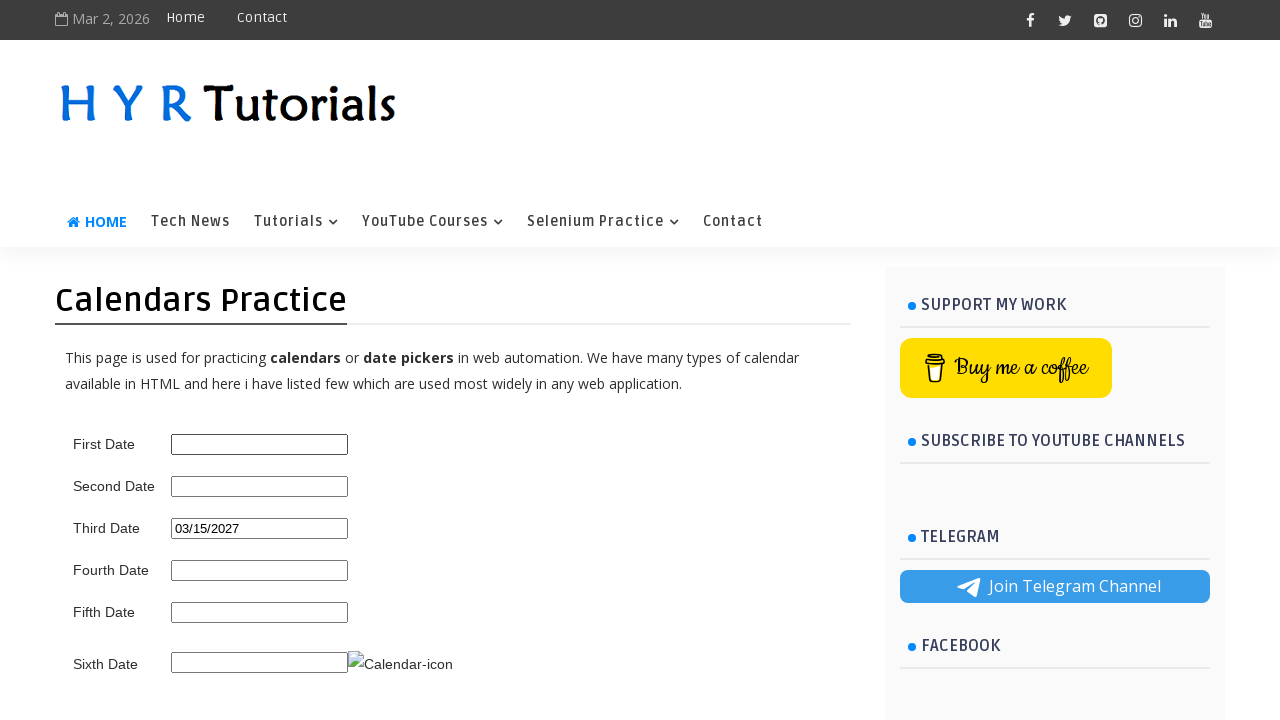